Tests dynamic control elements by clicking the Remove button and verifying that the "It's gone!" message appears after the element is removed

Starting URL: https://the-internet.herokuapp.com/dynamic_controls

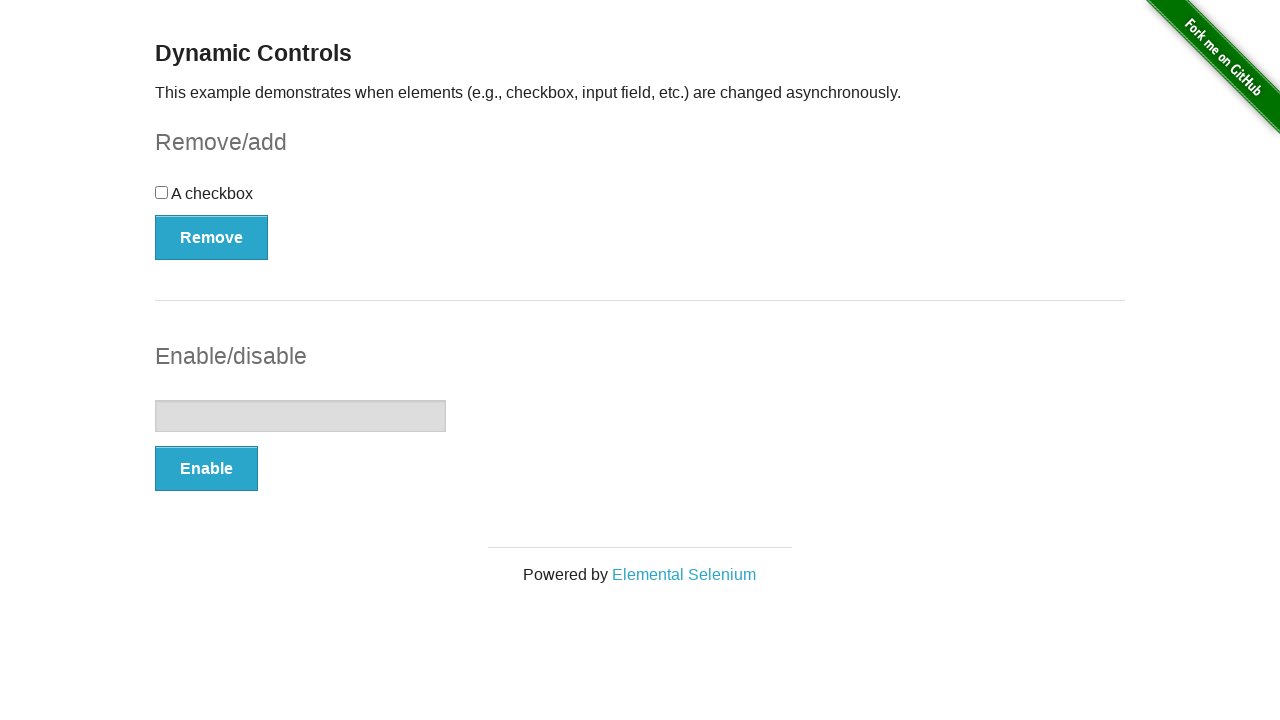

Navigated to dynamic controls test page
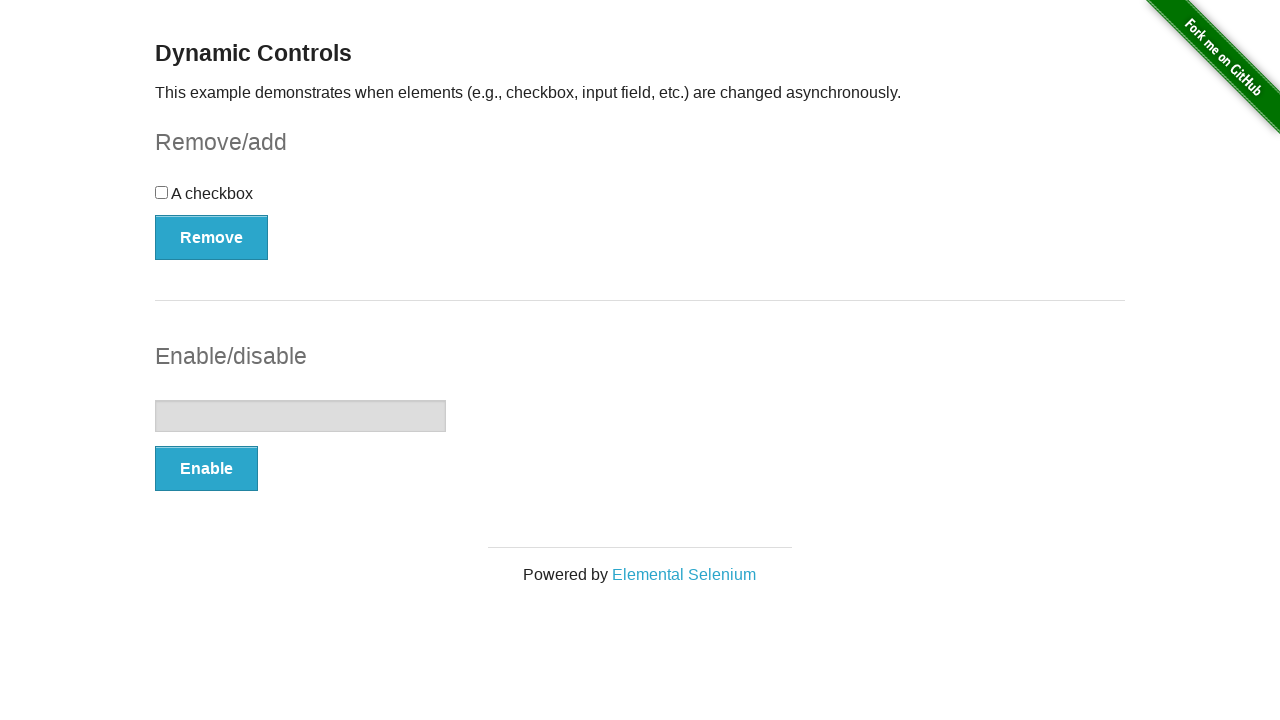

Clicked the Remove button at (212, 237) on xpath=//button[text()='Remove']
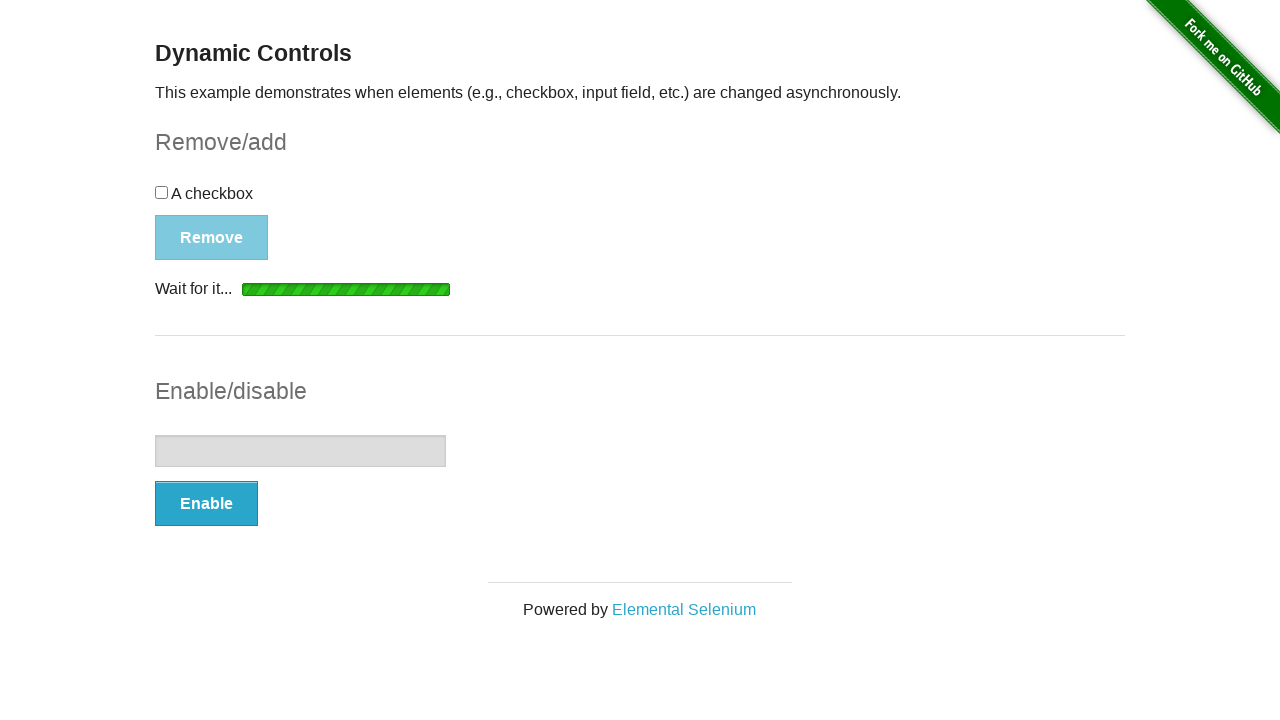

Verified that 'It's gone!' message appeared after element removal
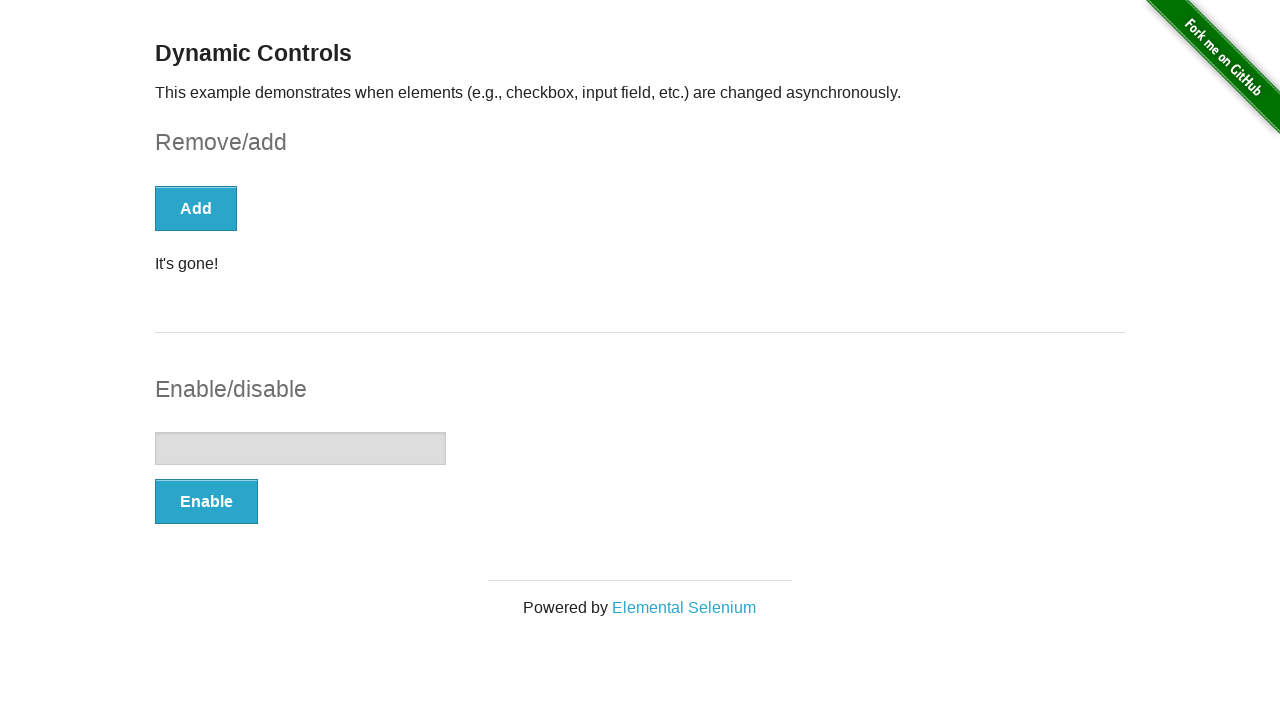

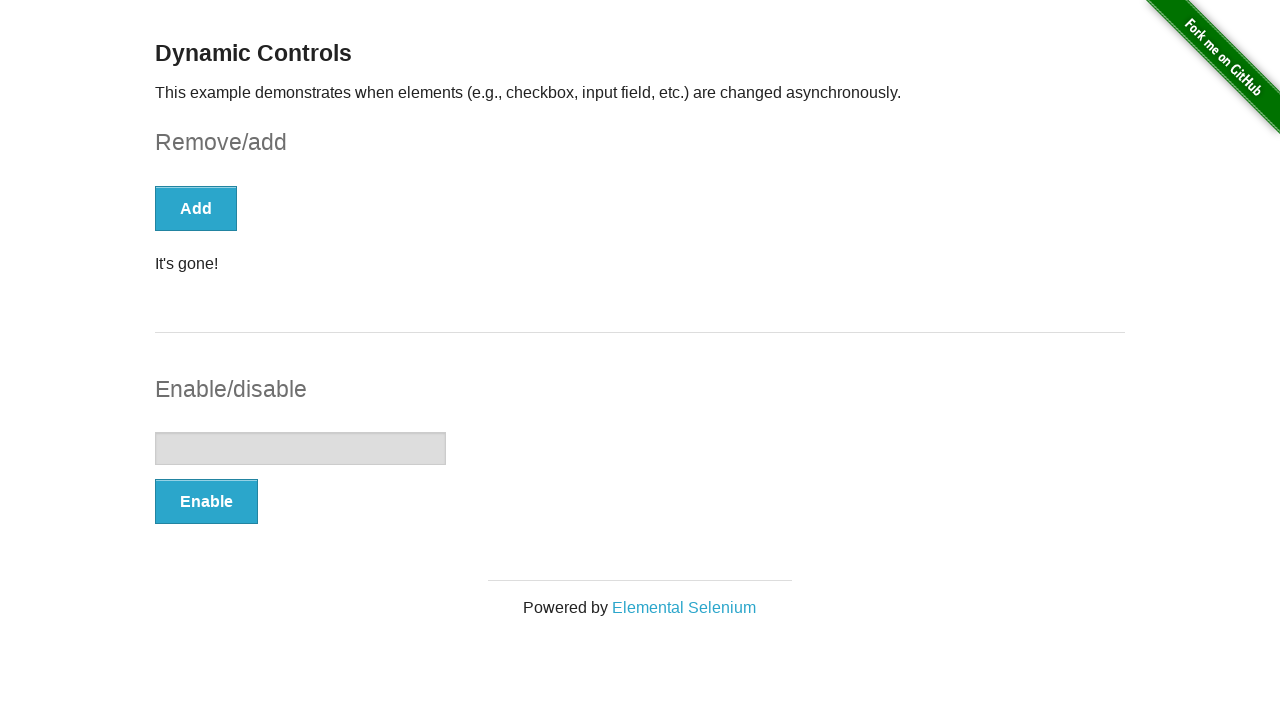